Tests that the counter displays the current number of todo items

Starting URL: https://demo.playwright.dev/todomvc

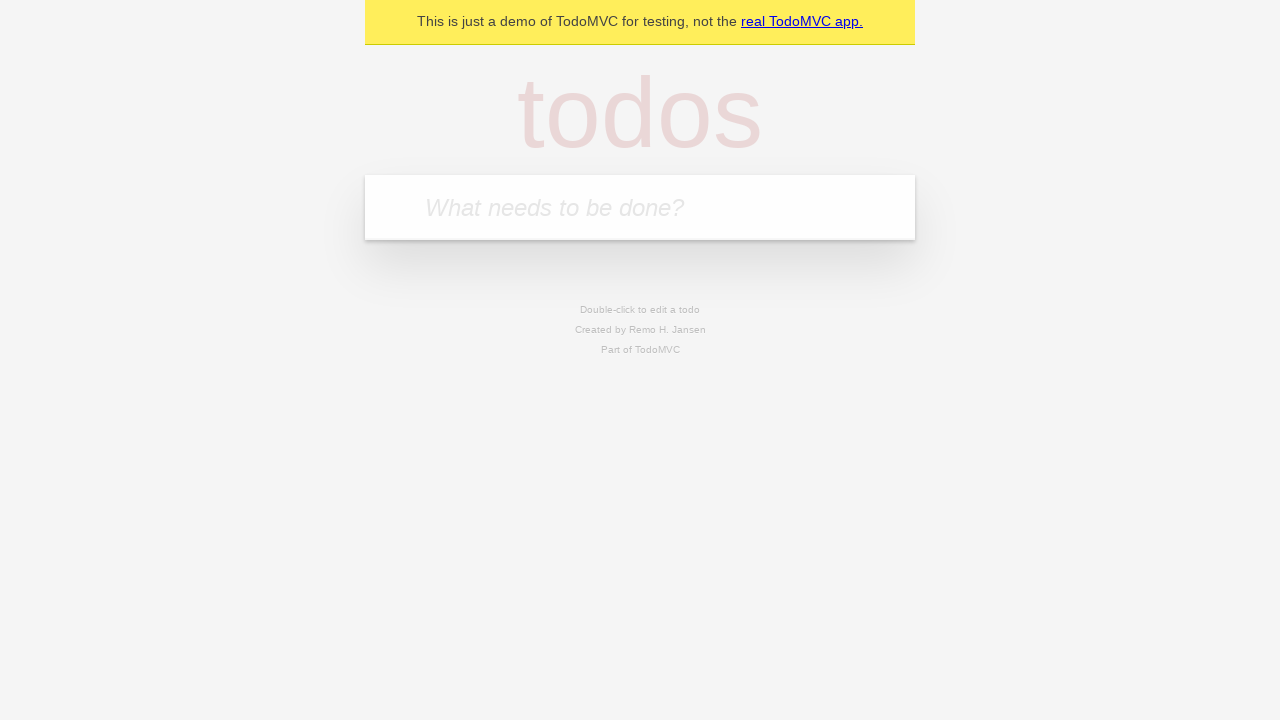

Located the 'What needs to be done?' input field
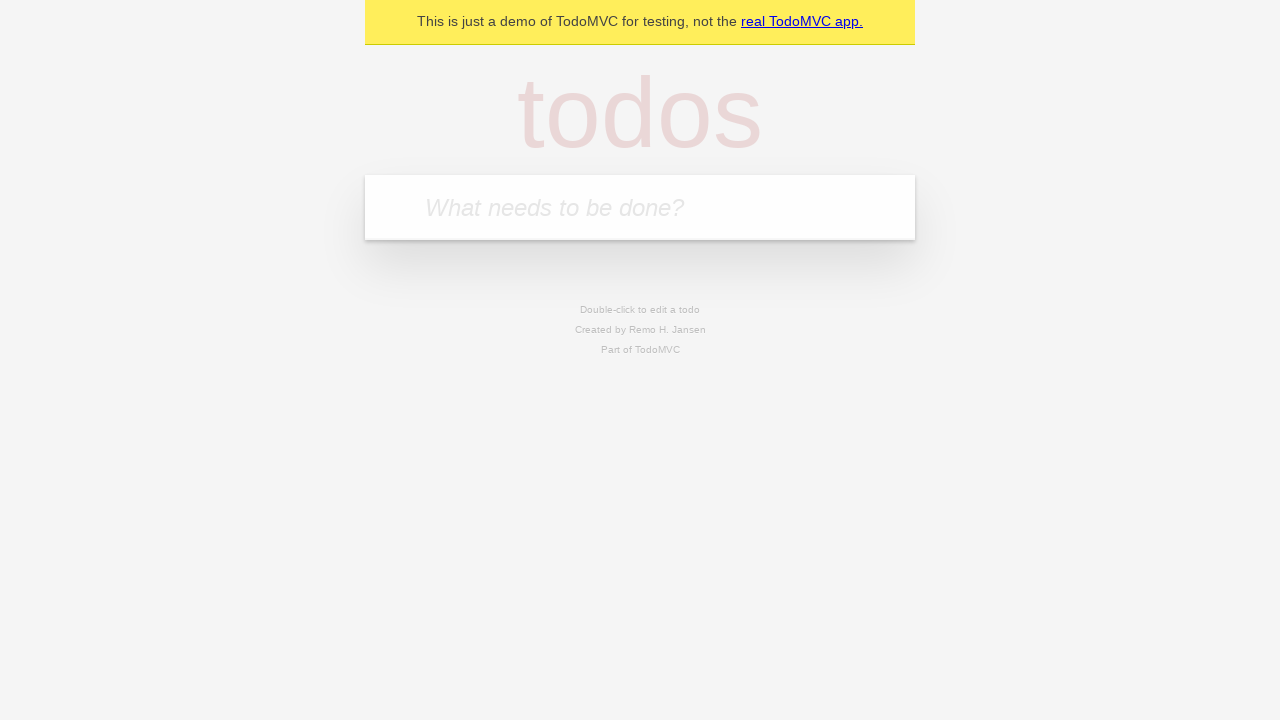

Filled input field with 'buy some cheese' on internal:attr=[placeholder="What needs to be done?"i]
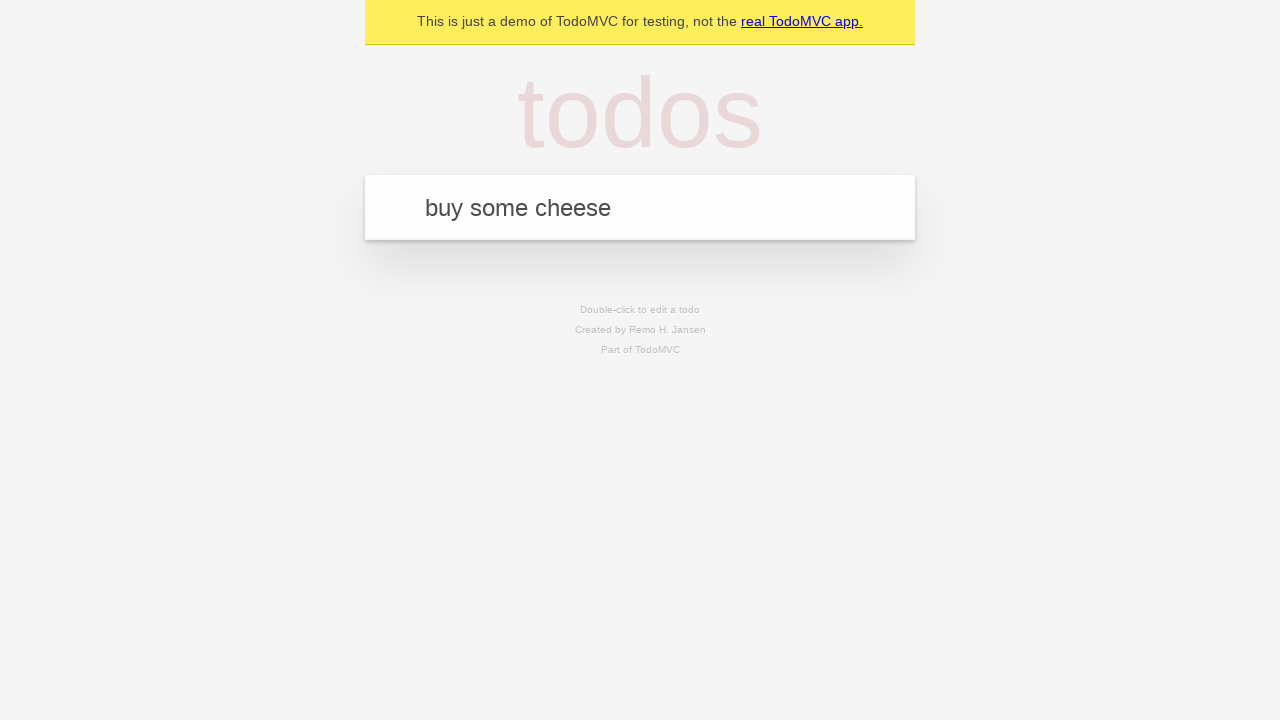

Pressed Enter to add first todo item on internal:attr=[placeholder="What needs to be done?"i]
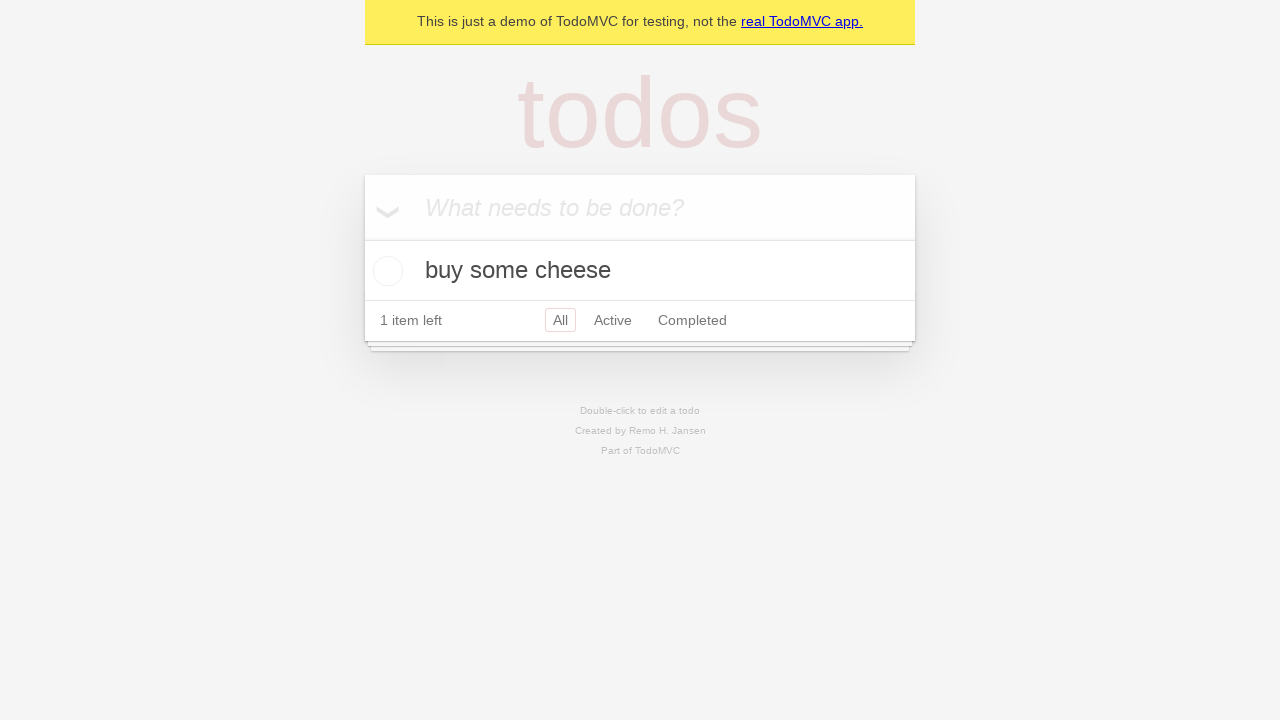

Todo counter element appeared, indicating first item was added
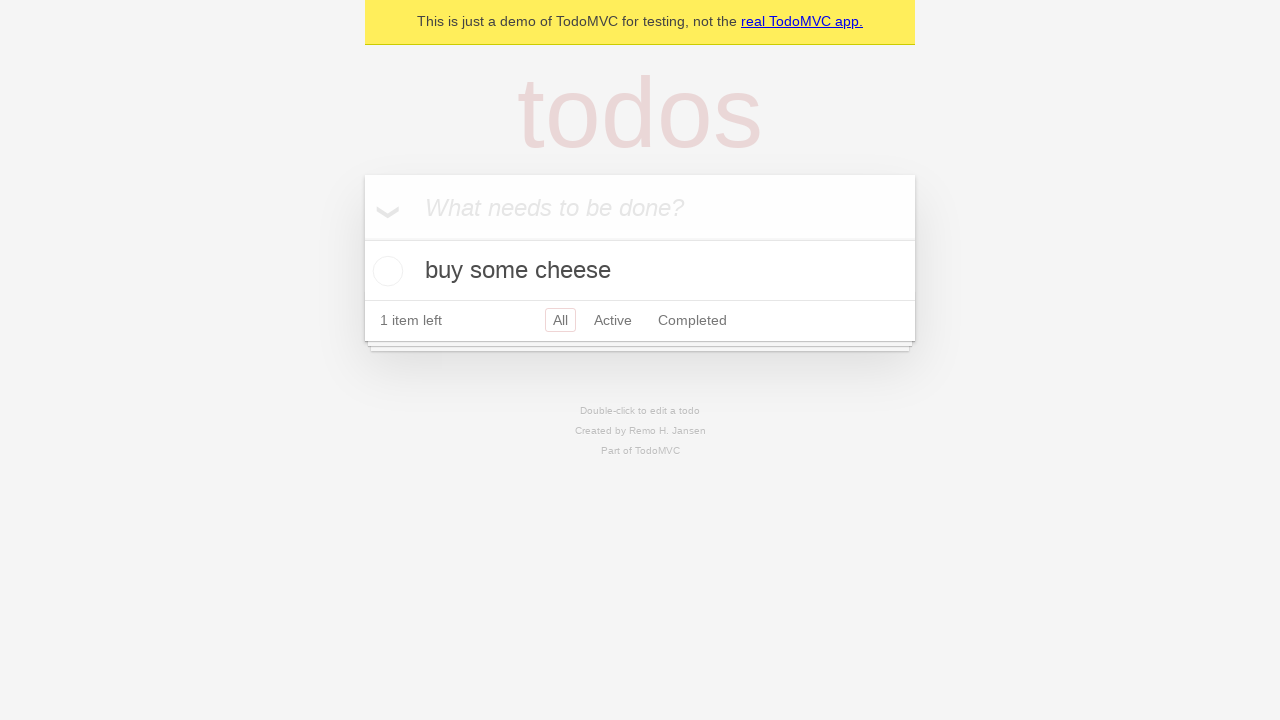

Filled input field with 'feed the cat' on internal:attr=[placeholder="What needs to be done?"i]
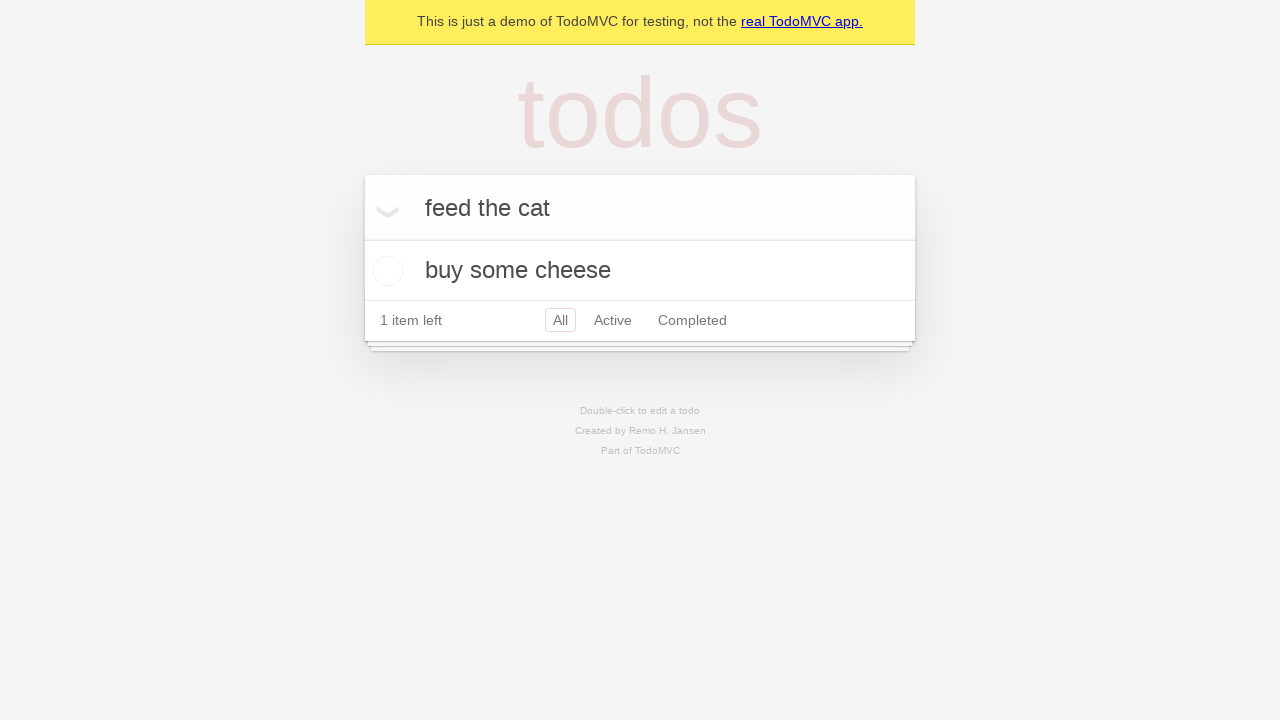

Pressed Enter to add second todo item on internal:attr=[placeholder="What needs to be done?"i]
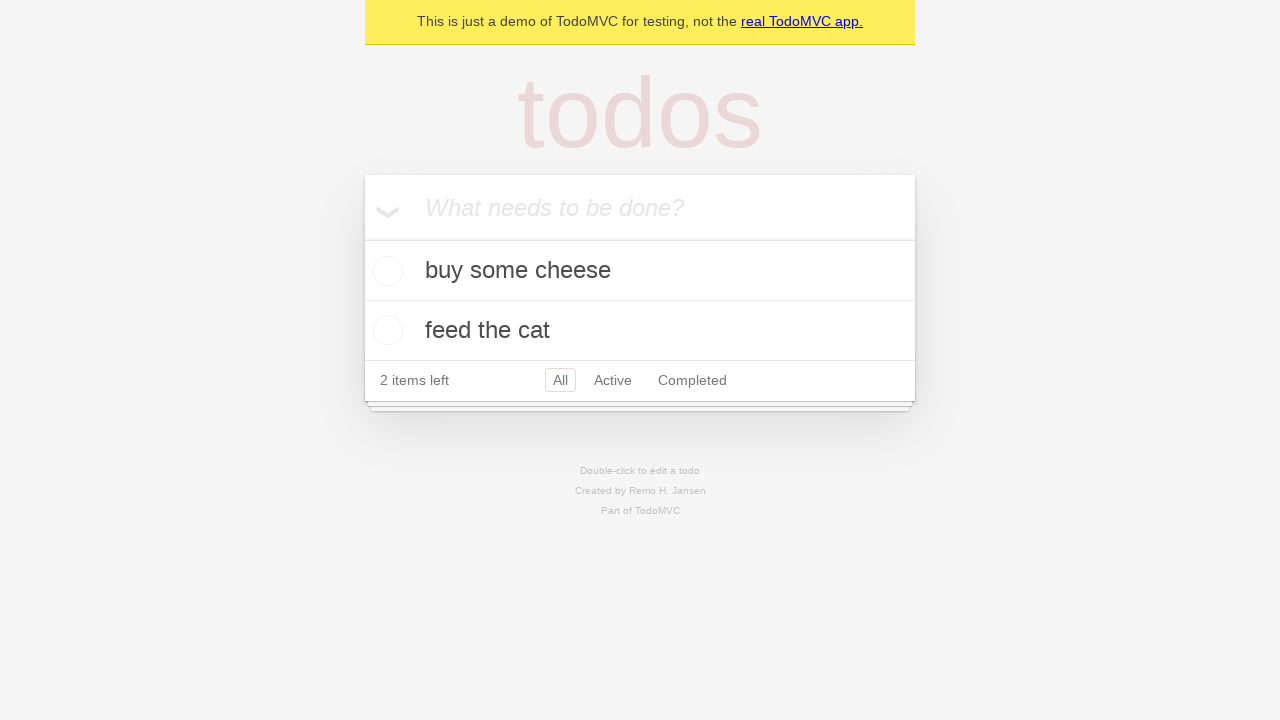

Waited for counter to update after adding second item
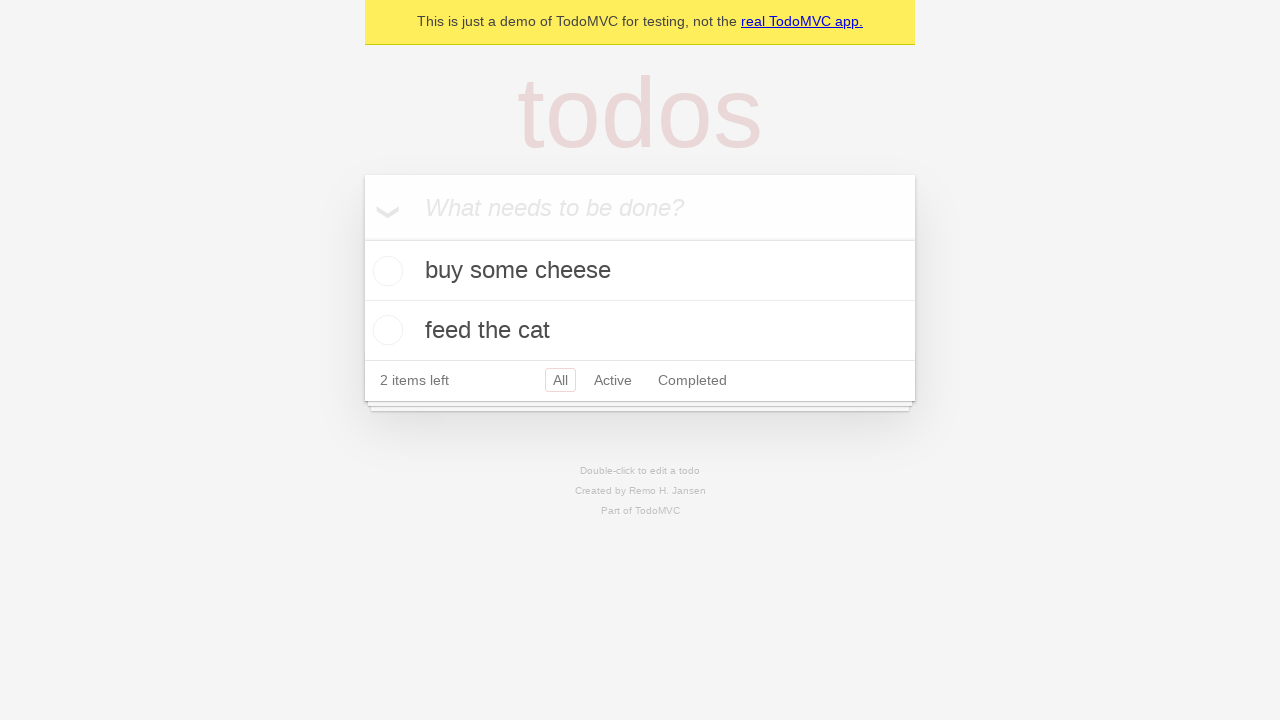

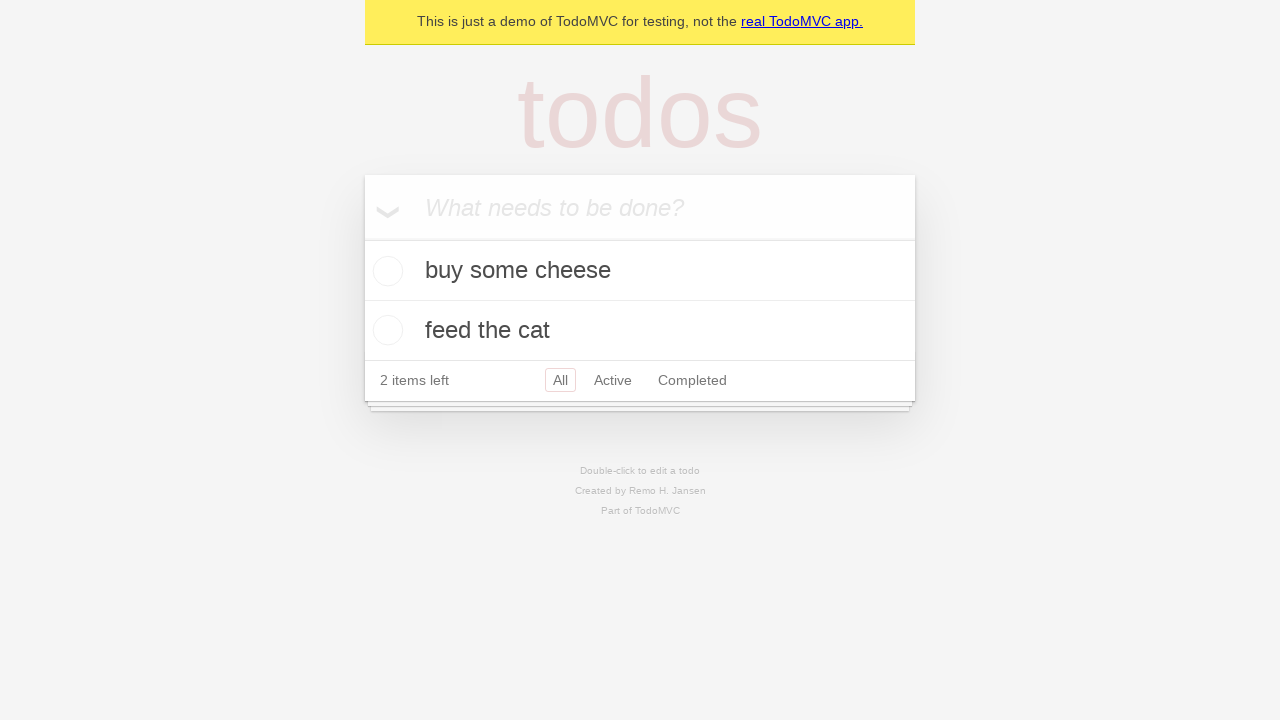